Tests file upload functionality by selecting a file and submitting the form.

Starting URL: https://bonigarcia.dev/selenium-webdriver-java/web-form.html

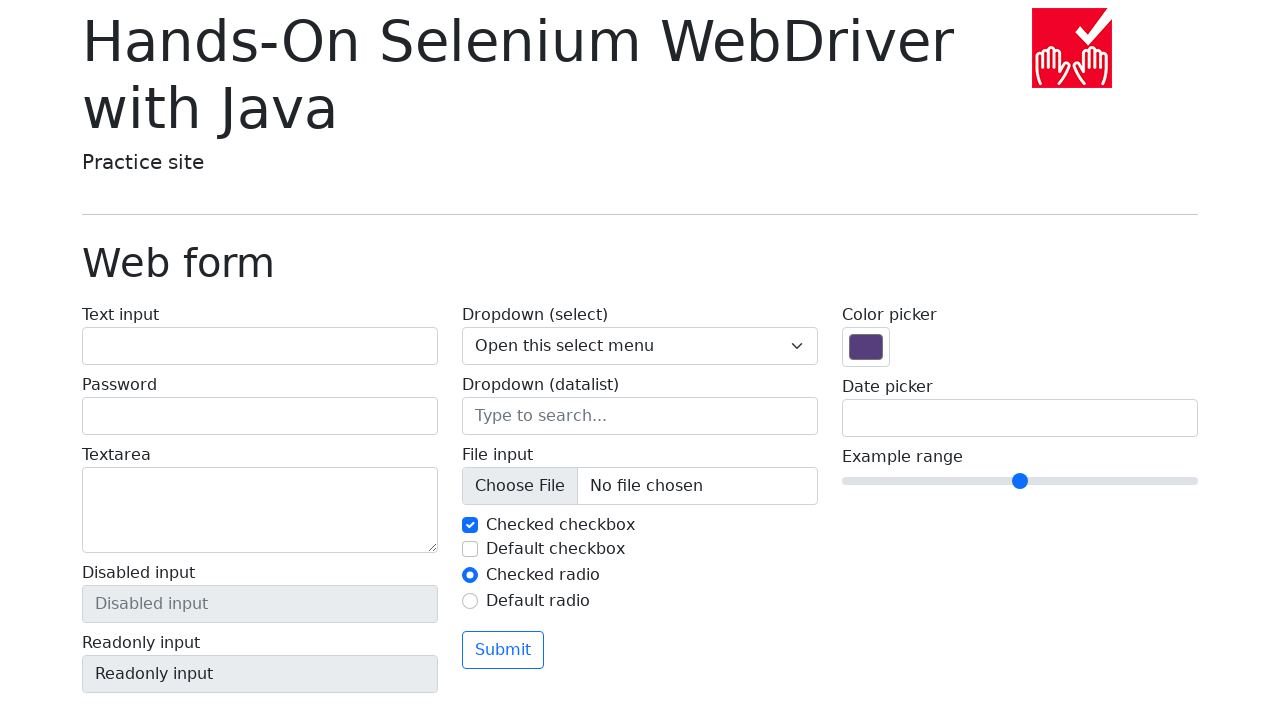

Created temporary file for upload
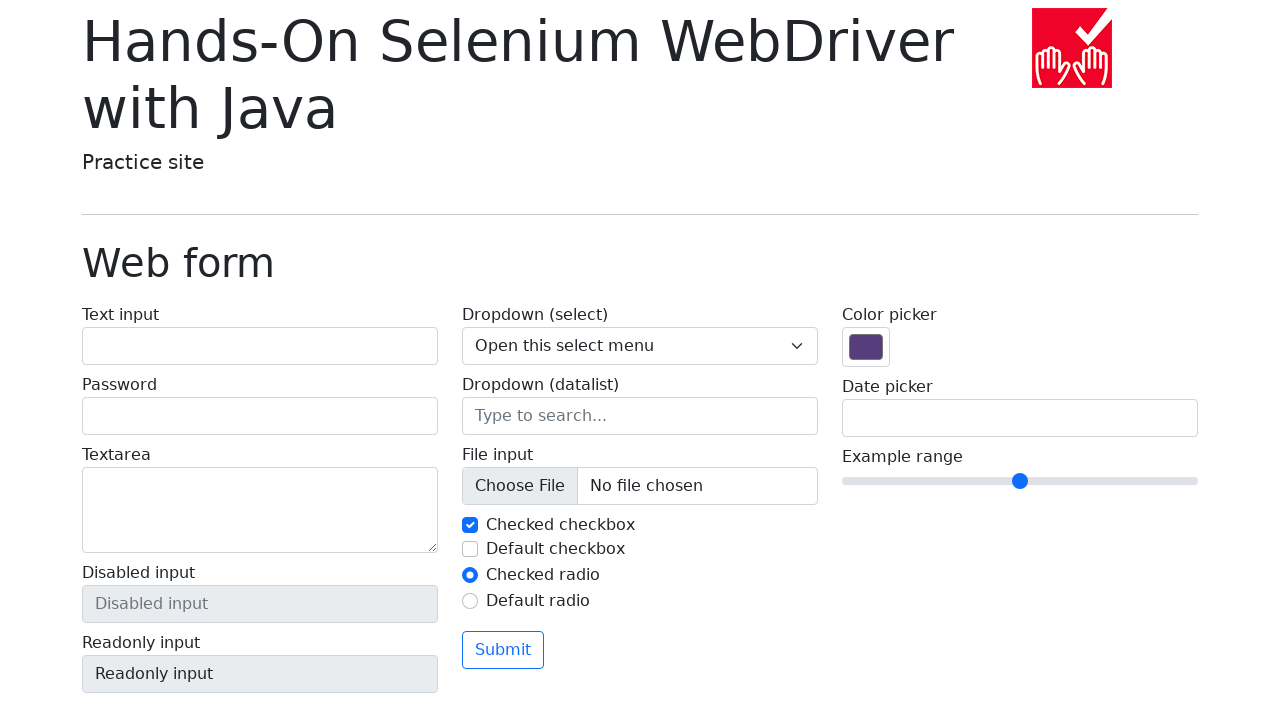

Selected temporary file in file input field
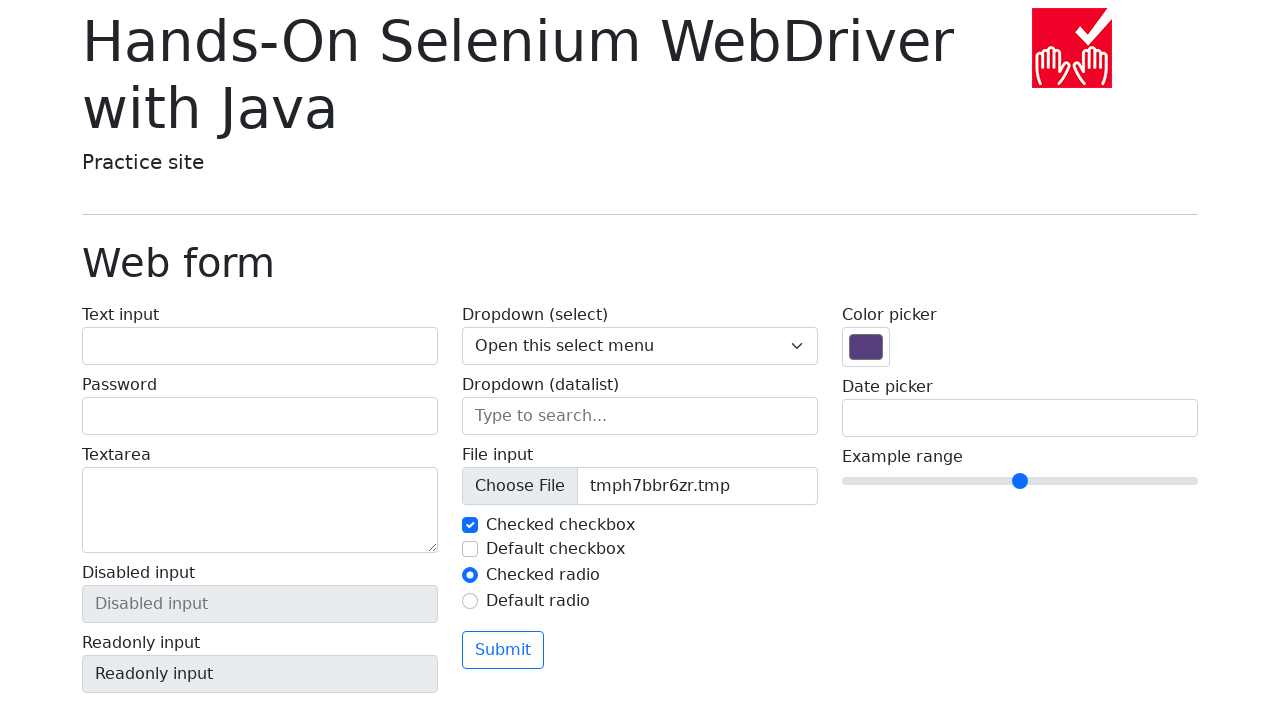

Clicked form submit button to upload file at (503, 650) on form button[type='submit']
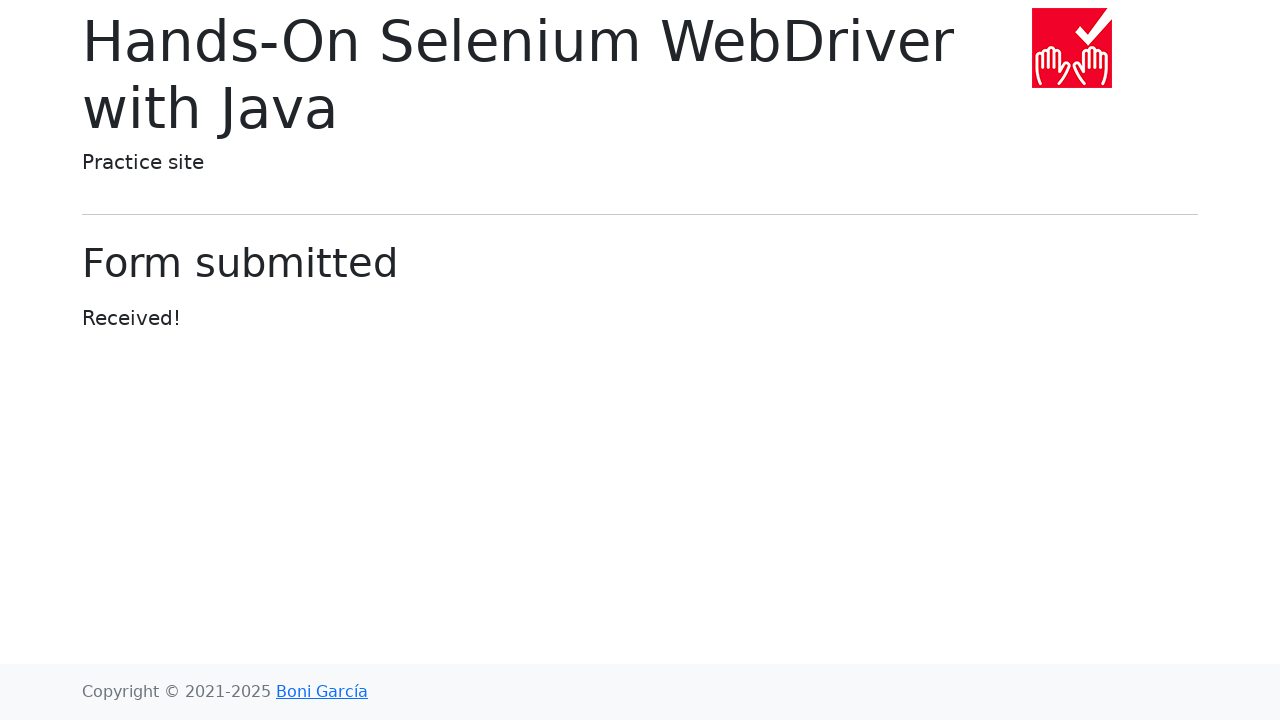

Cleaned up temporary file
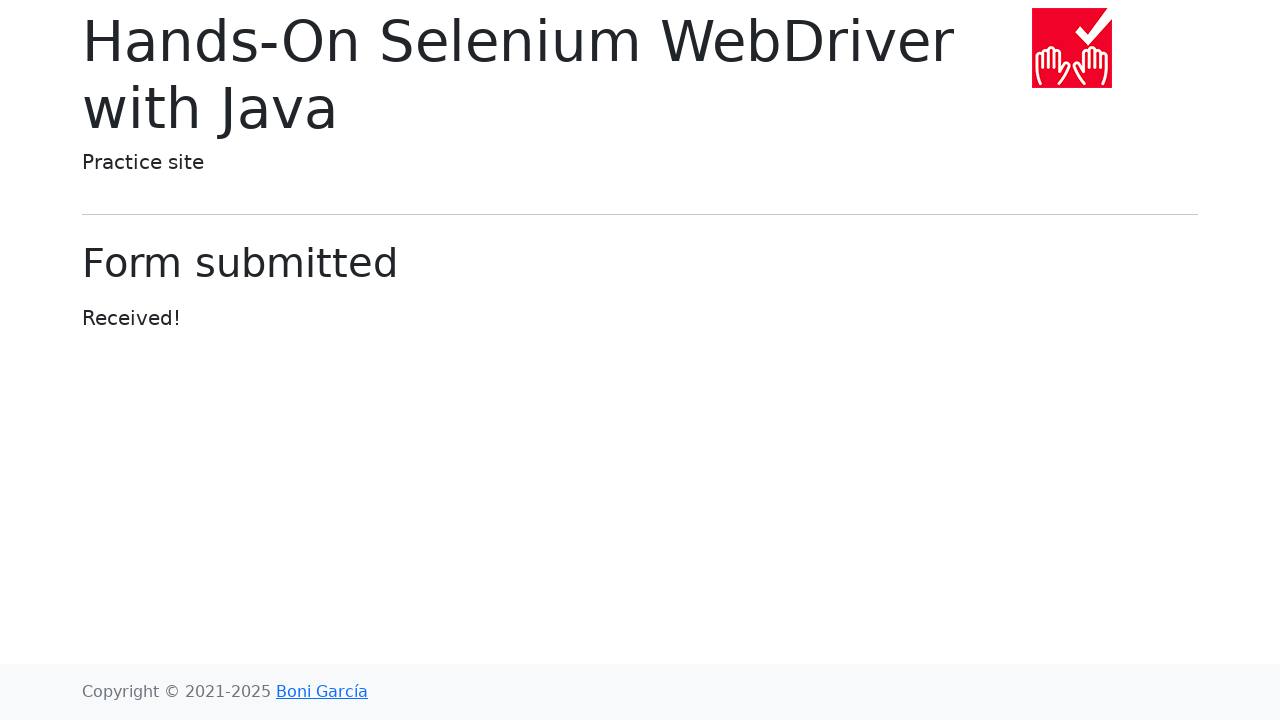

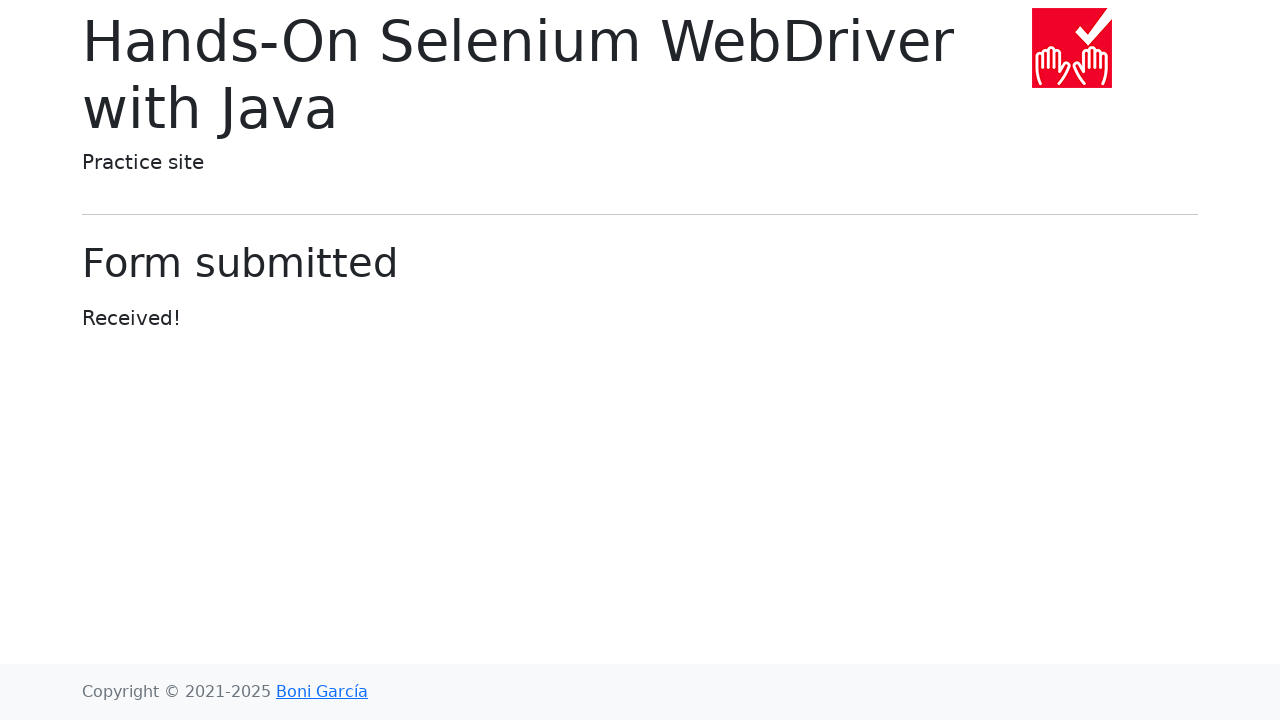